Tests form submission by extracting a value from an element's custom attribute, calculating a mathematical result based on that value, filling in the answer, checking two checkboxes, and submitting the form.

Starting URL: http://suninjuly.github.io/get_attribute.html

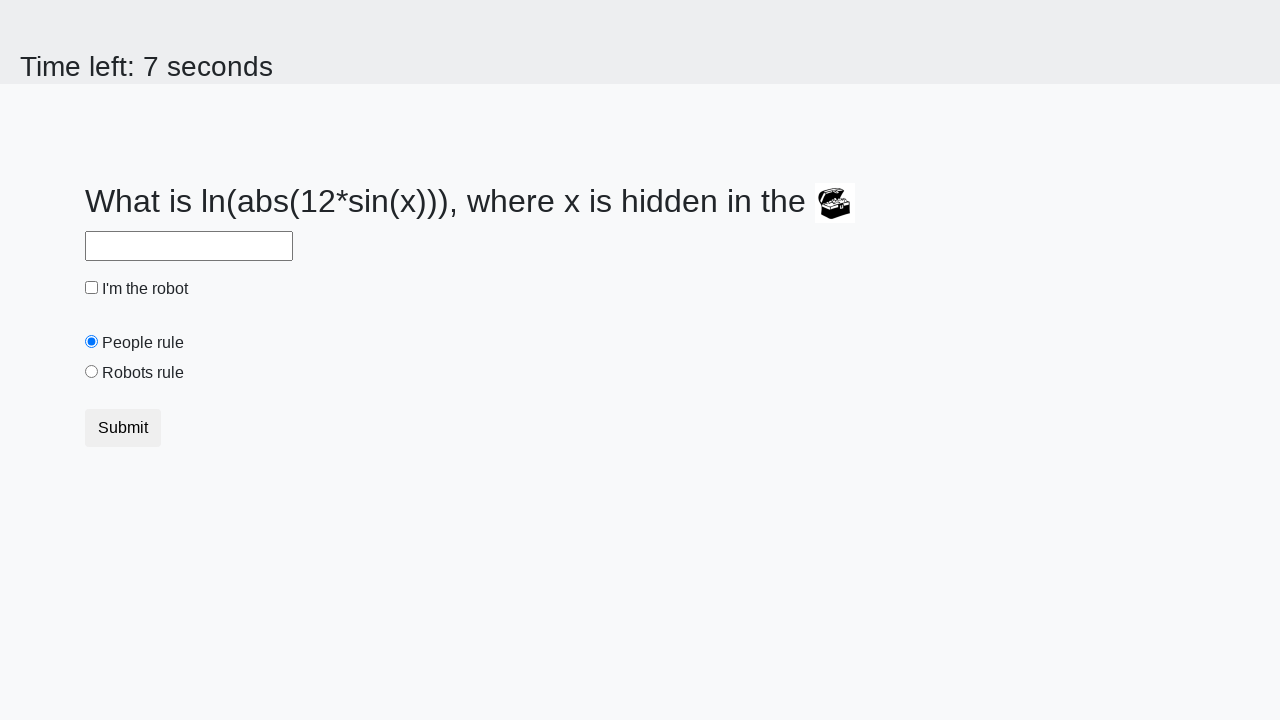

Located treasure element with valuex attribute
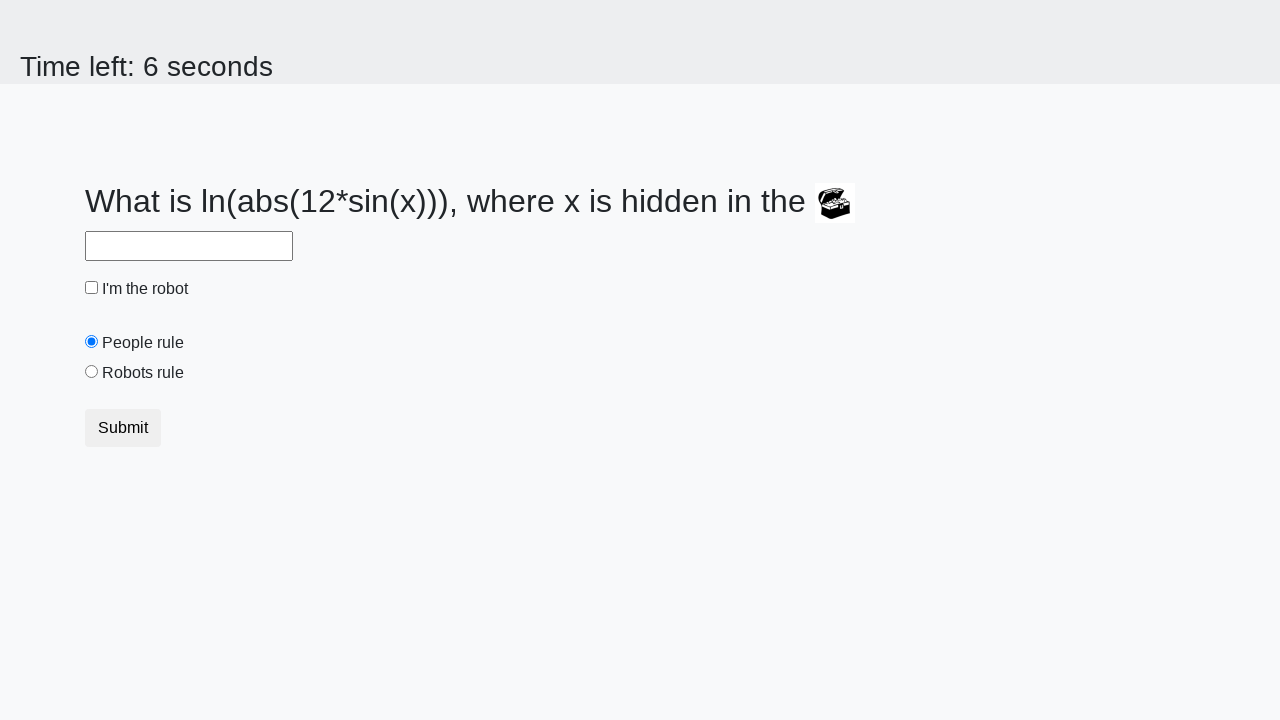

Extracted valuex attribute: 227
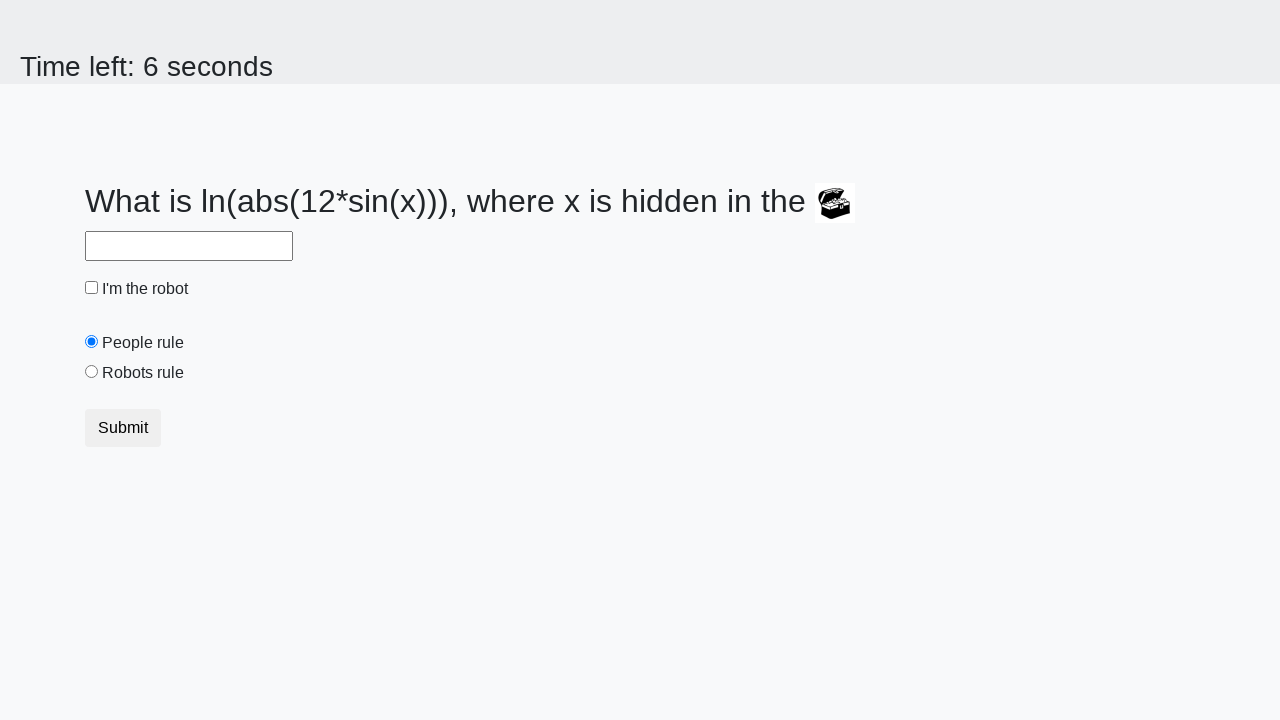

Calculated answer using formula: 2.1578717767310507
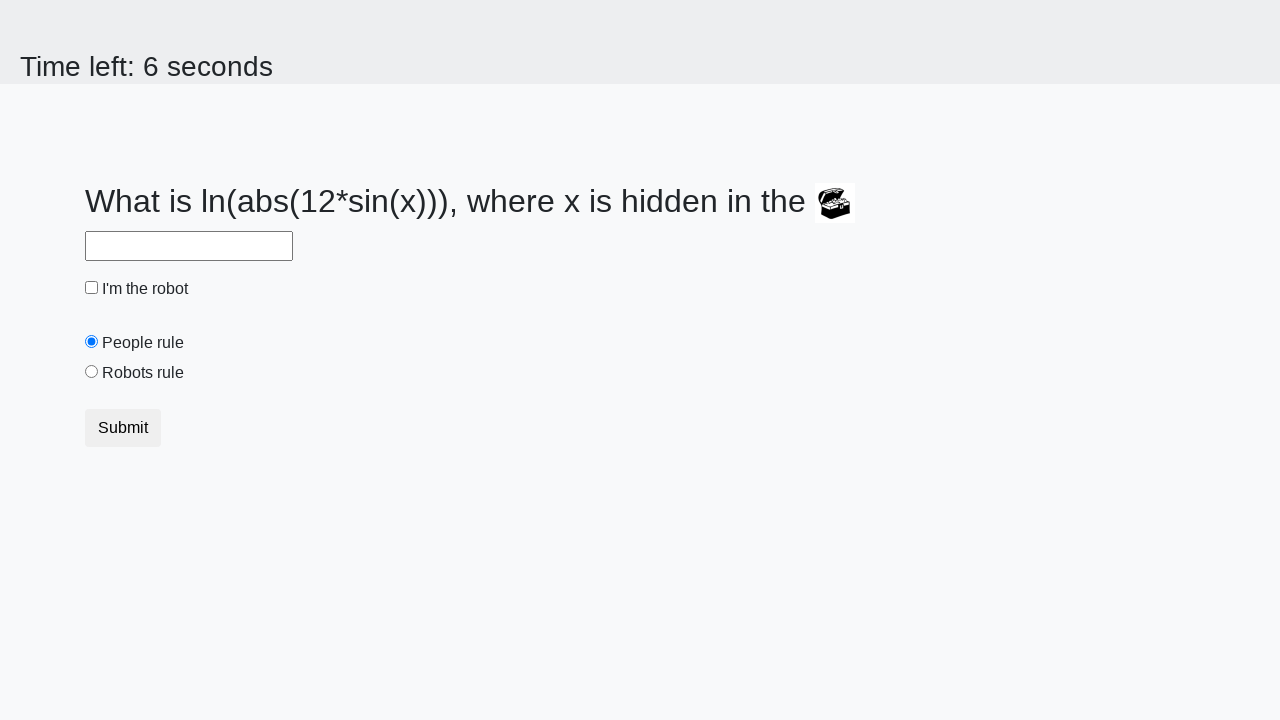

Filled answer field with calculated value: 2.1578717767310507 on #answer
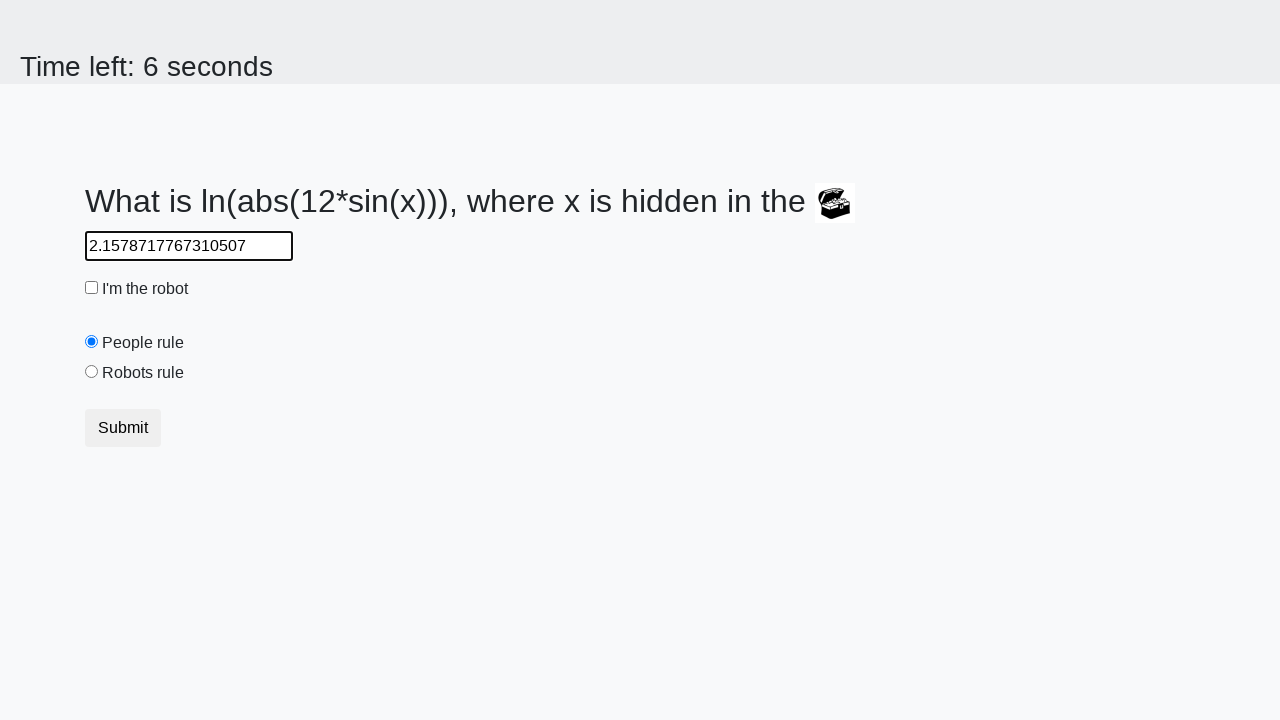

Checked the robot checkbox at (92, 288) on #robotCheckbox
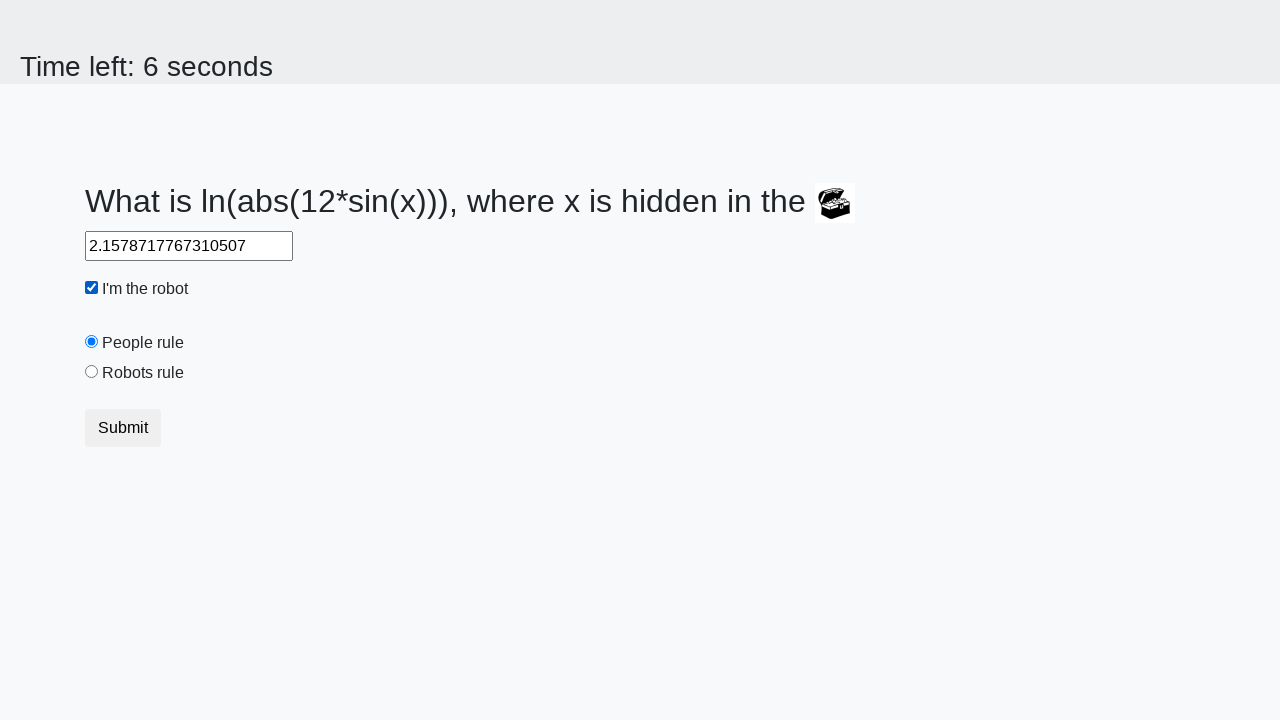

Checked the robots rule checkbox at (92, 372) on #robotsRule
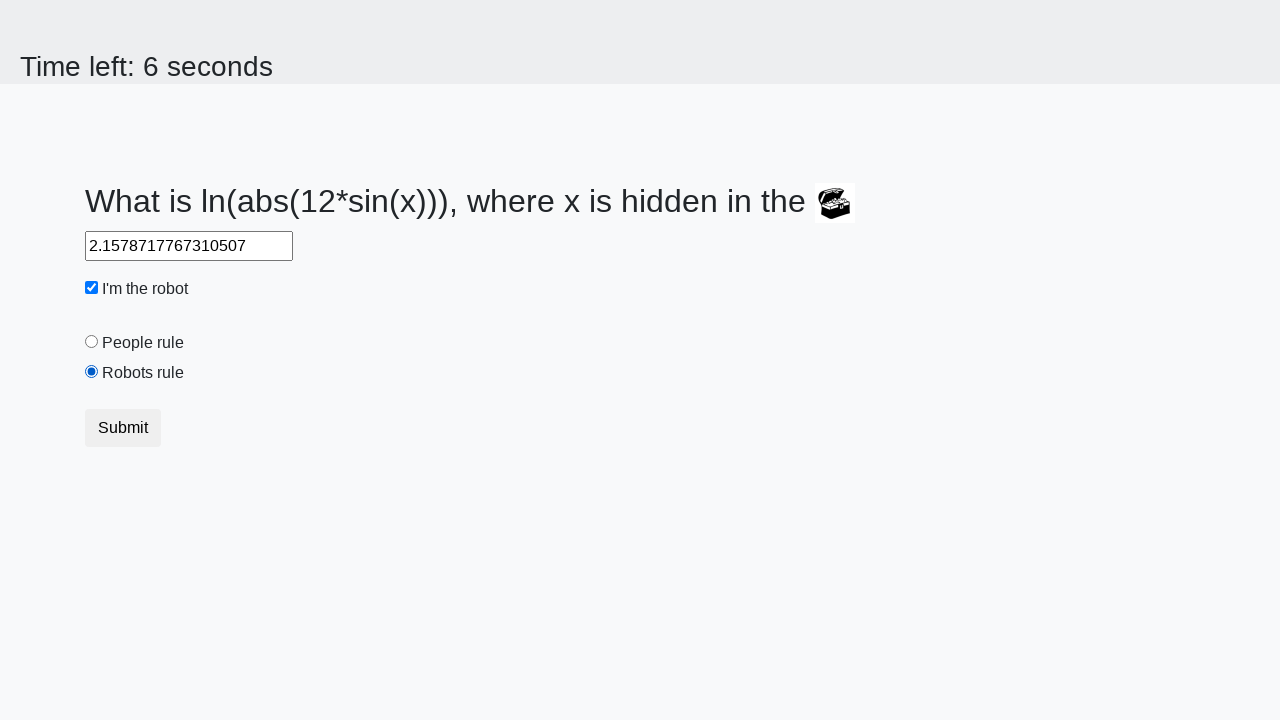

Clicked submit button to submit the form at (123, 428) on button
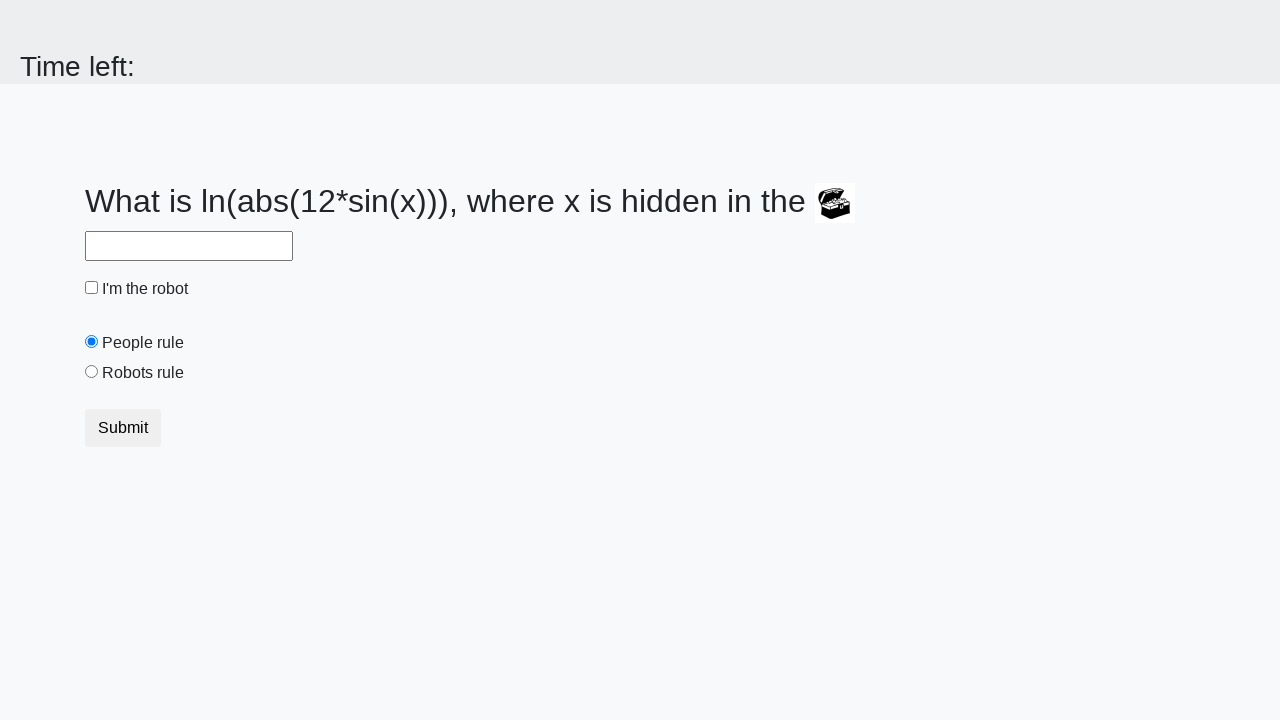

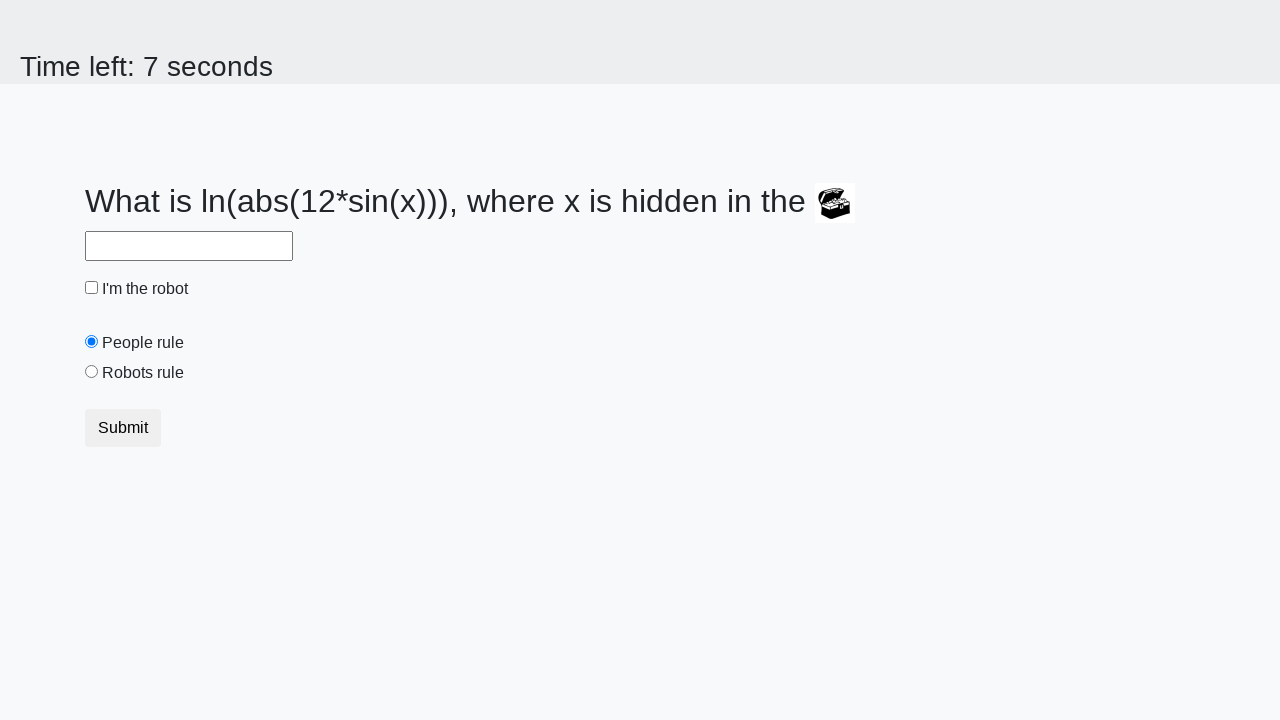